Tests the division operation on the calculator by entering two numbers (6 and 3), selecting the / operator, and verifying the result is 2.

Starting URL: https://juliemr.github.io/protractor-demo/

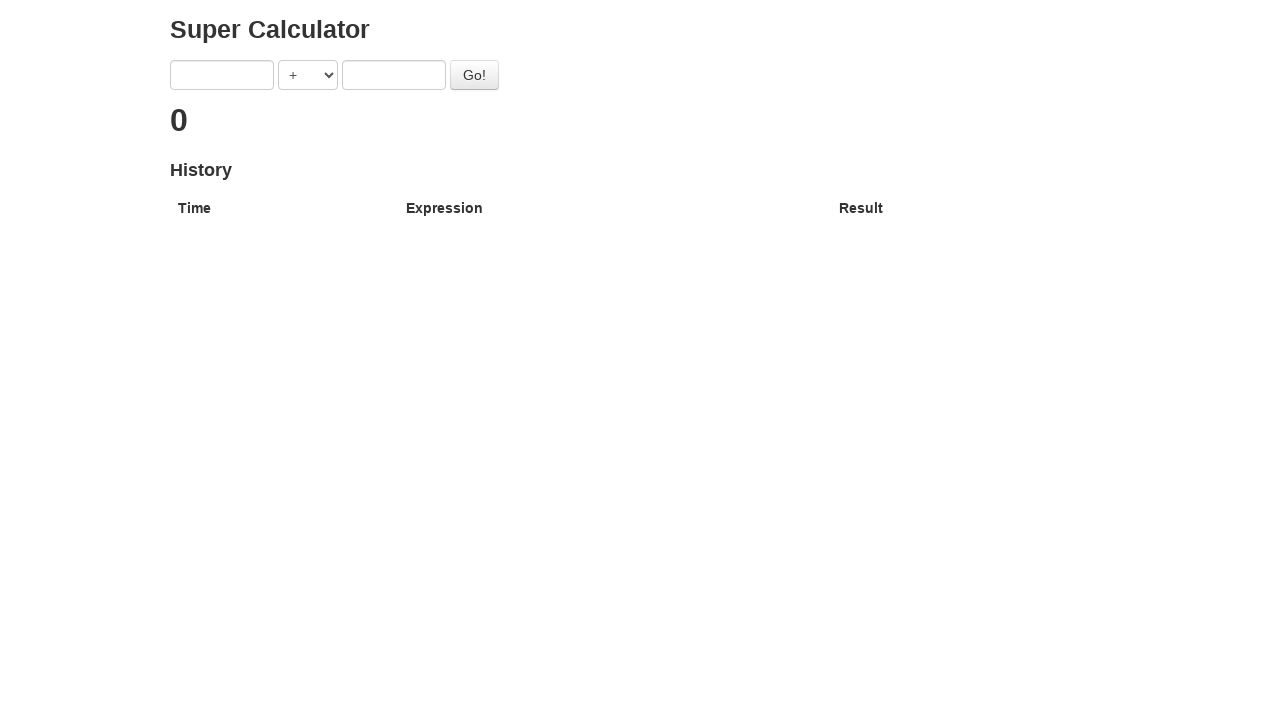

Entered 6 in the first input field on //form/input[1]
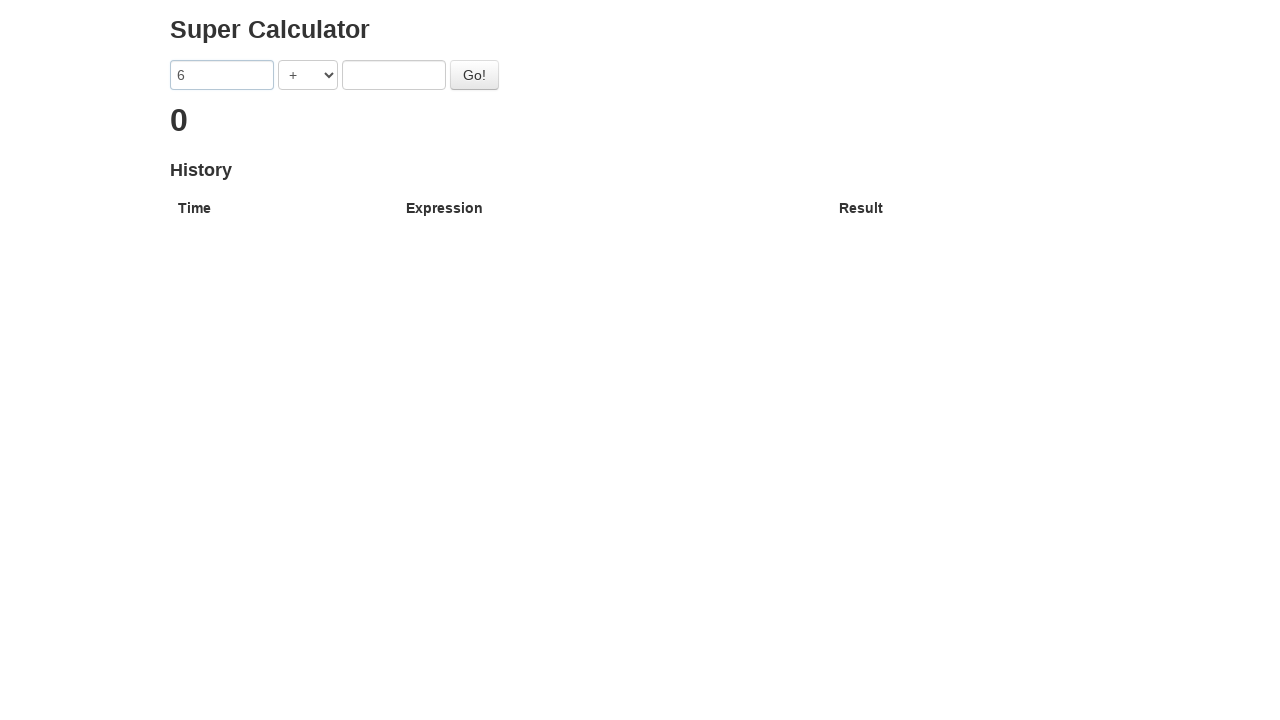

Selected / (division) operator from dropdown on select
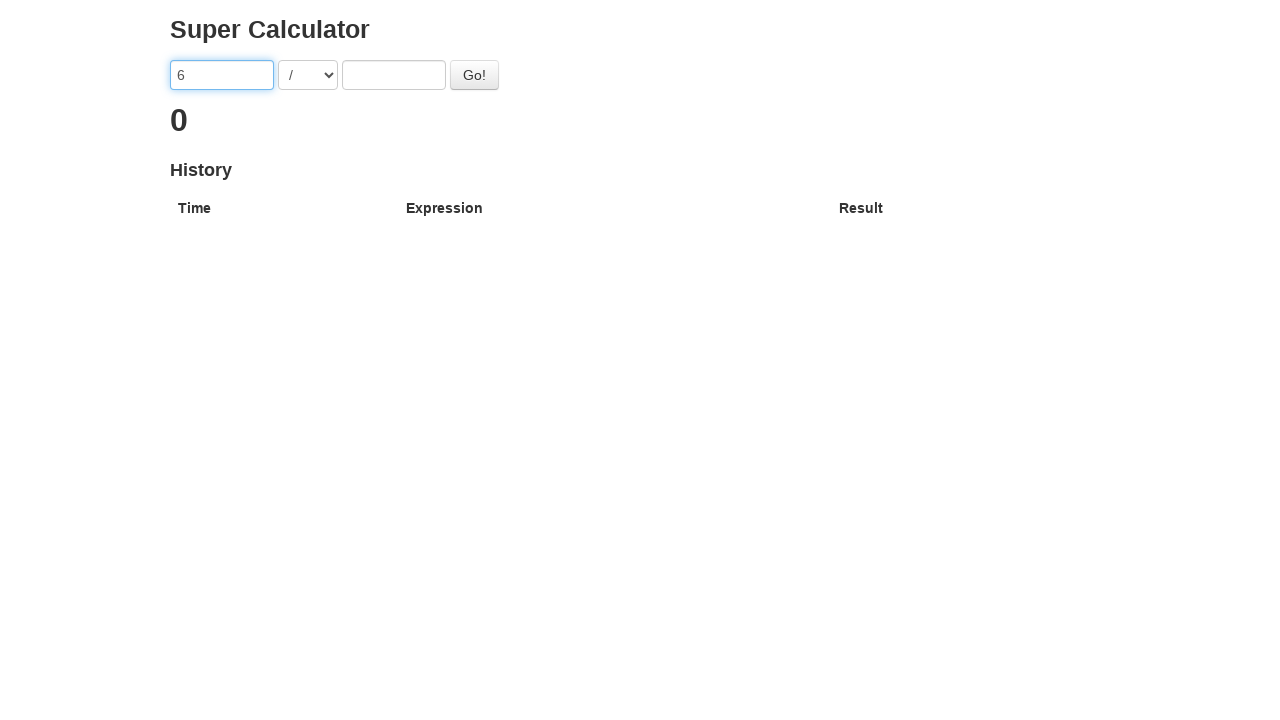

Entered 3 in the second input field on //form/input[2]
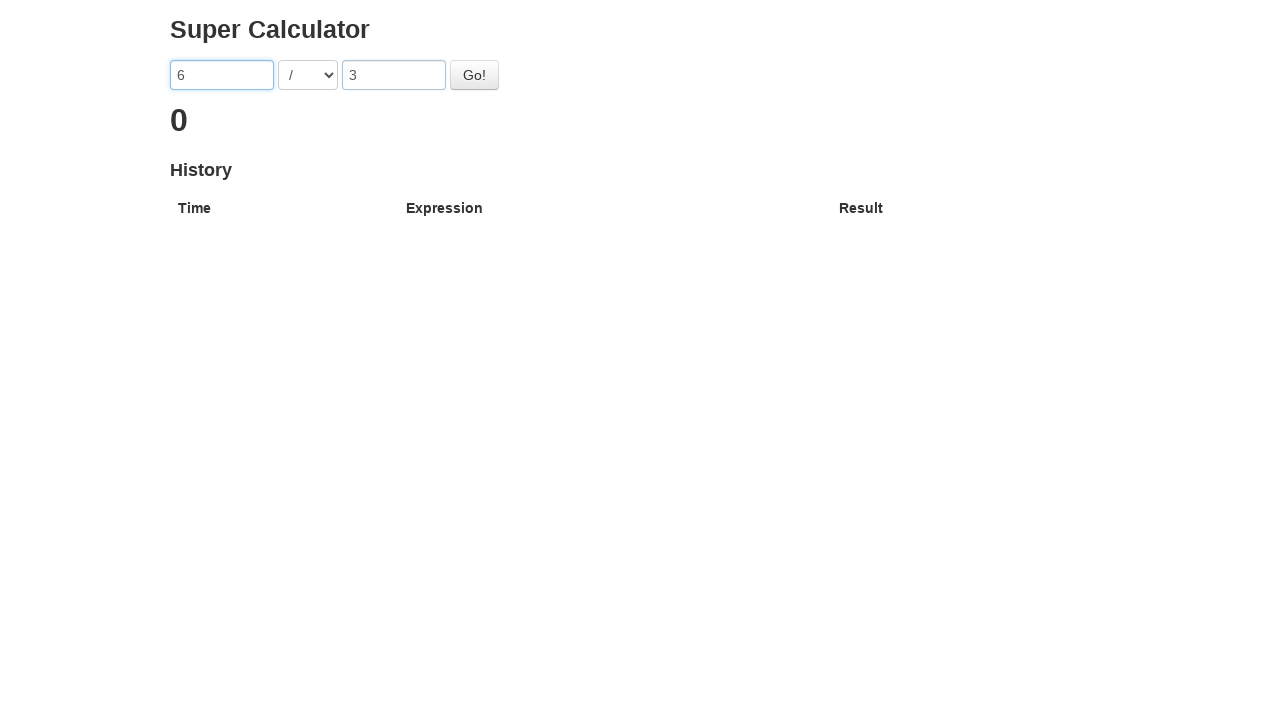

Clicked the Go button to perform division at (474, 75) on #gobutton
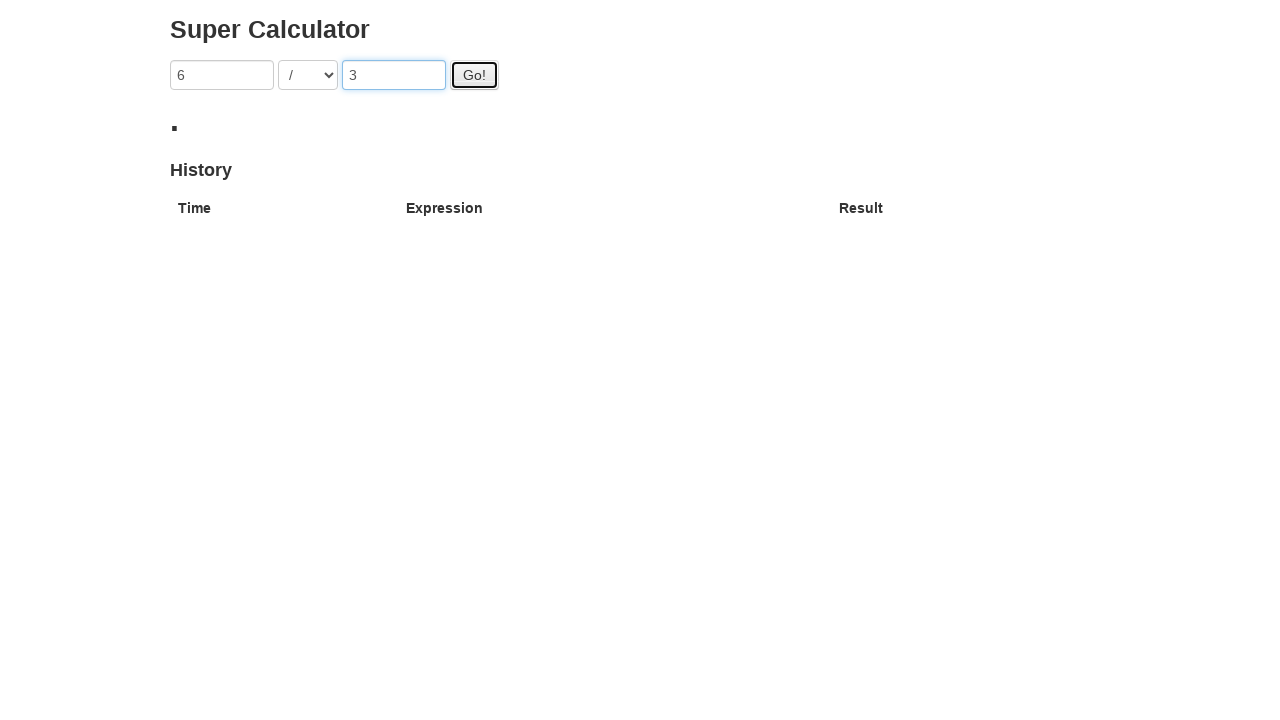

Result element loaded and division calculation completed
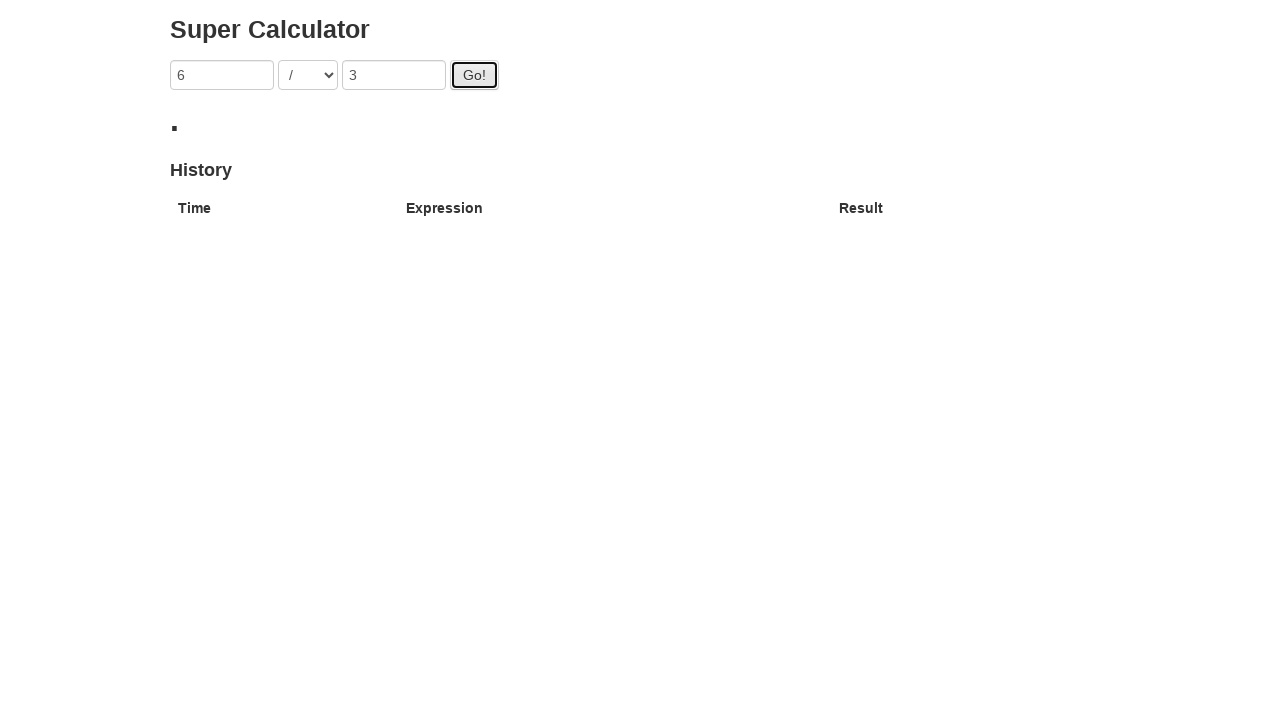

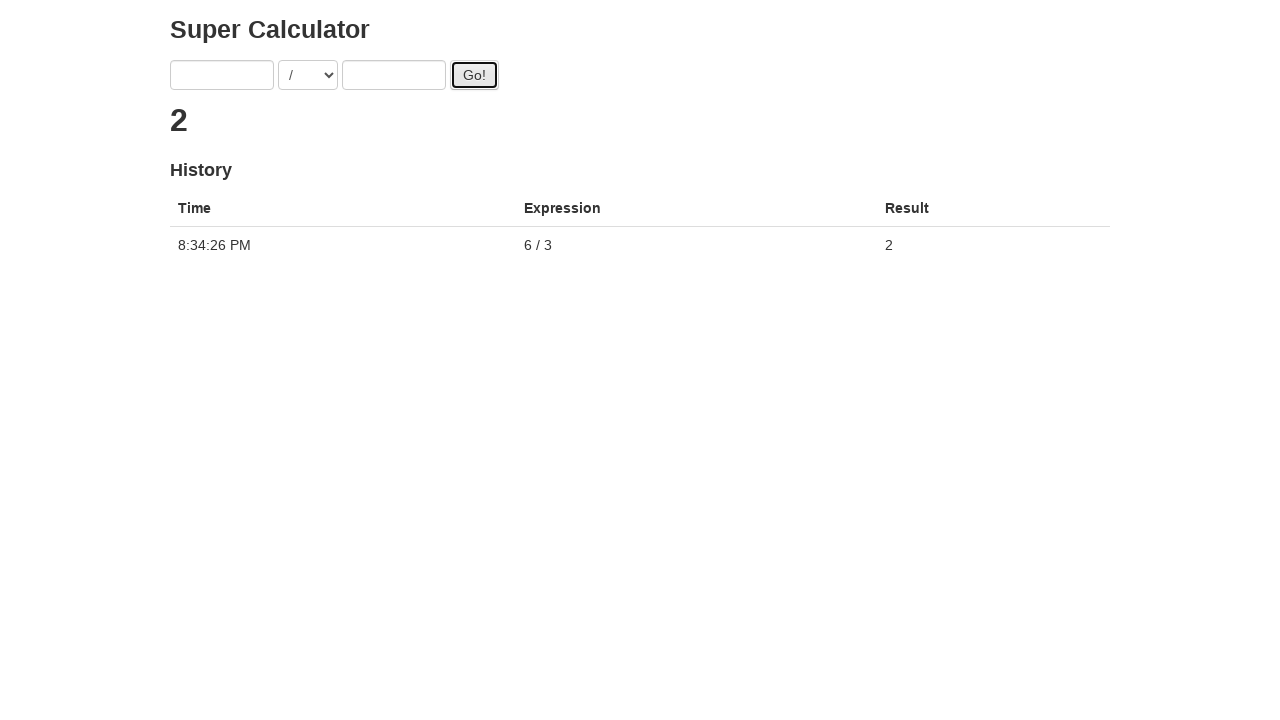